Tests the password reset functionality by entering an incorrect username and verifying the error message is displayed

Starting URL: https://login1.nextbasecrm.com/?forgot_password=yes

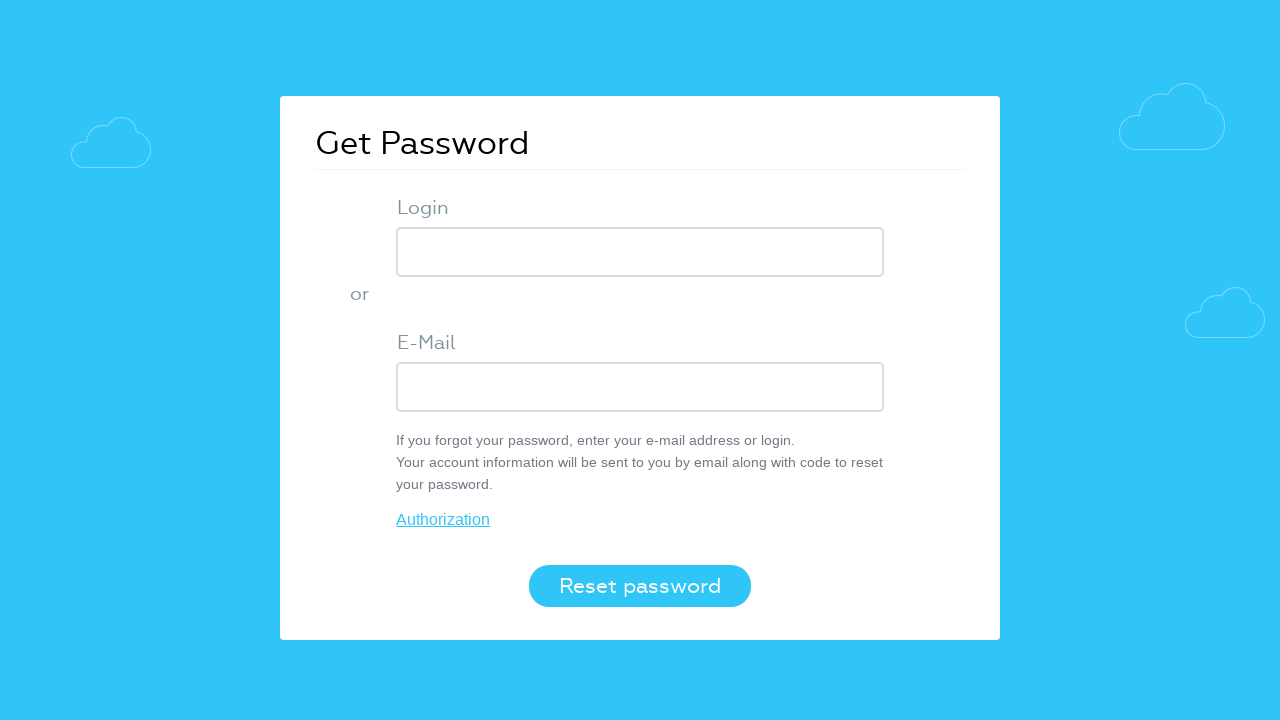

Entered incorrect username 'Serhat' into login field on input[name='USER_LOGIN']
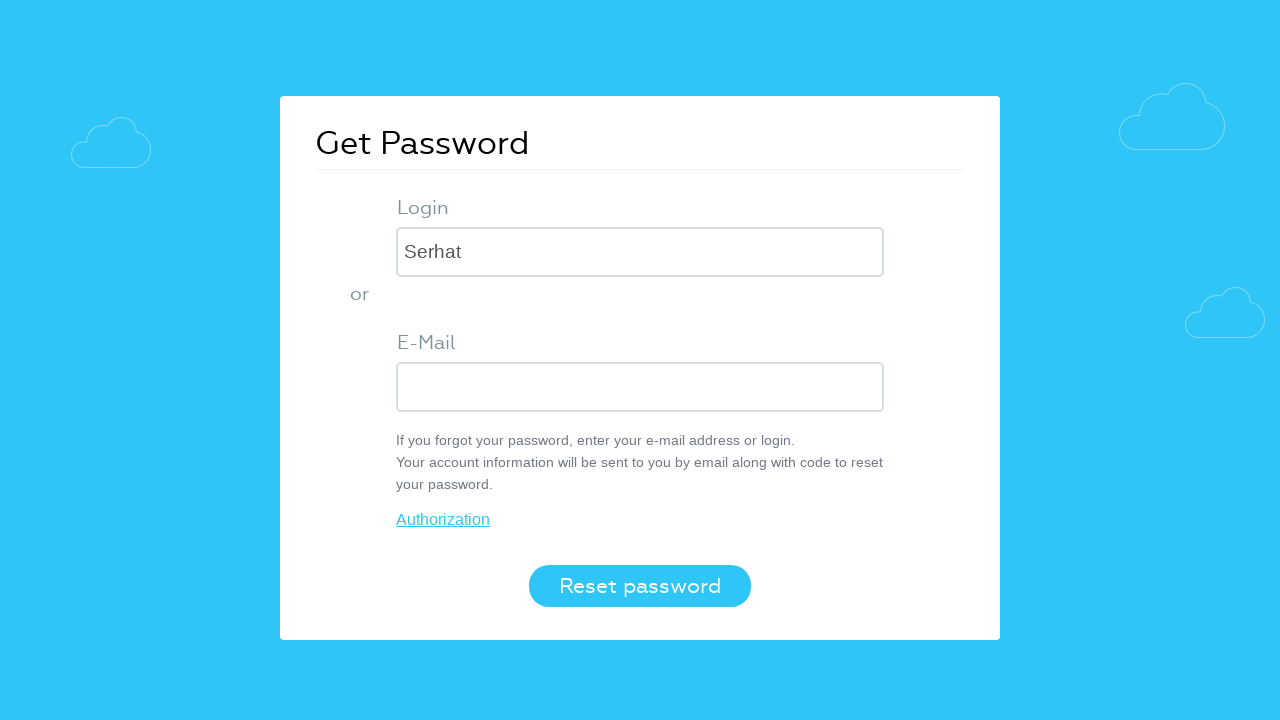

Clicked the Reset password button at (640, 586) on button[value='Reset password']
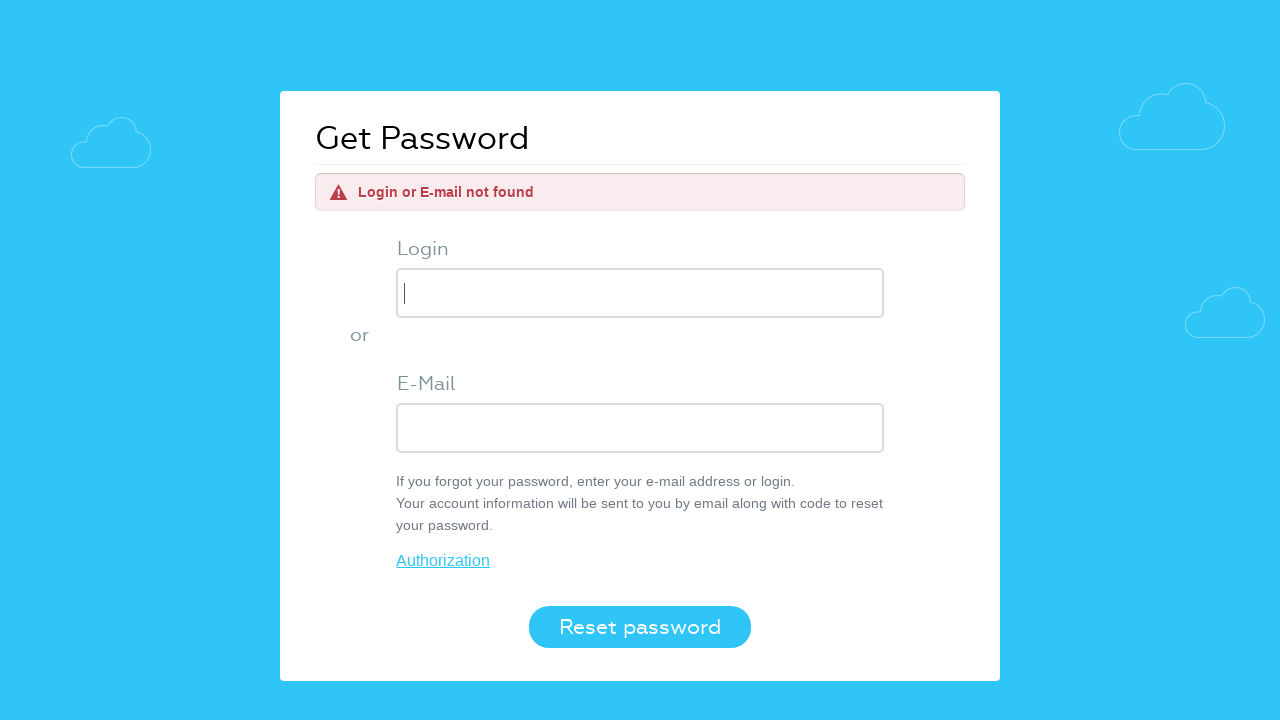

Error message appeared on the page
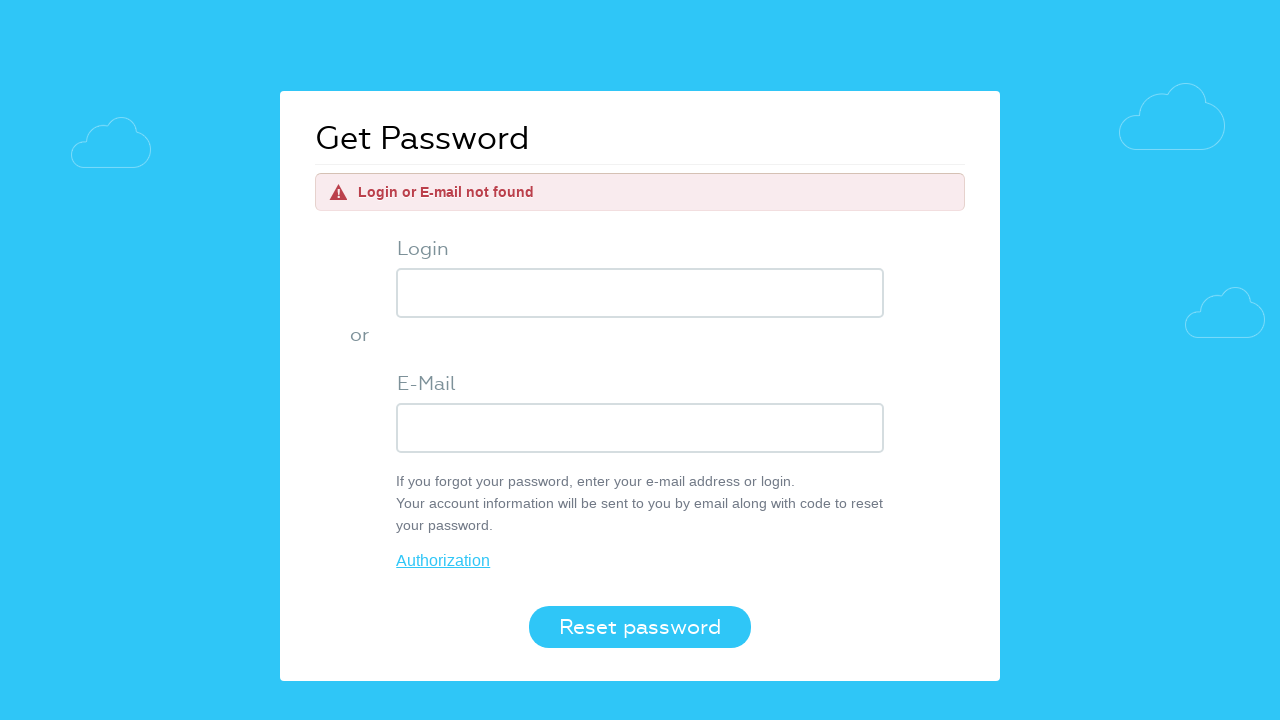

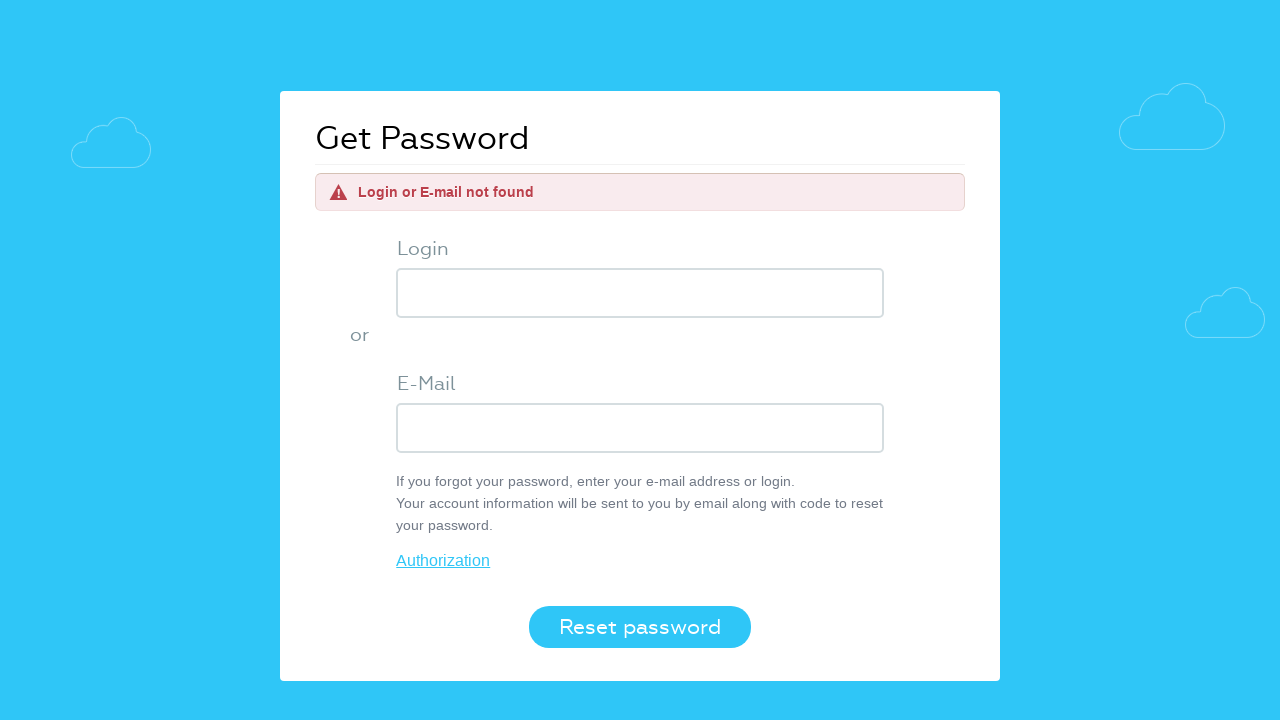